Tests date input manipulation on the 12306 train booking website by removing readonly attribute and setting a date value

Starting URL: https://www.12306.cn/index/

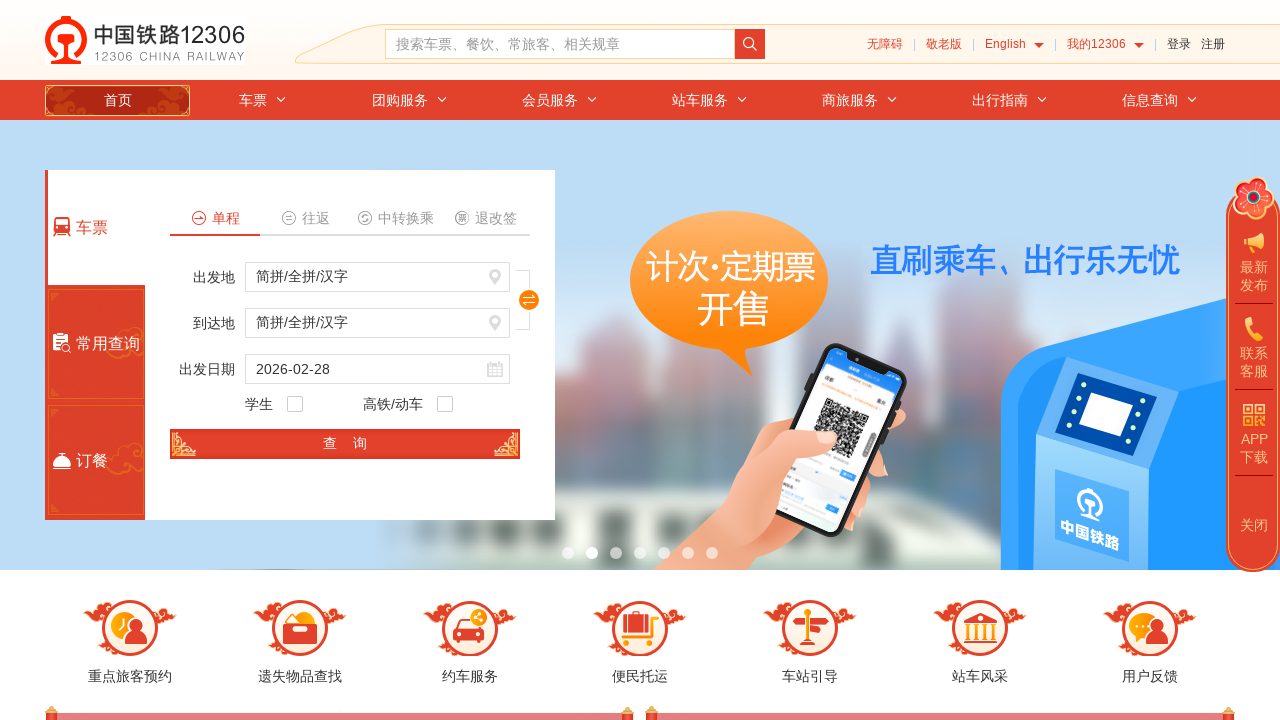

Waited for date input element #train_date to be present
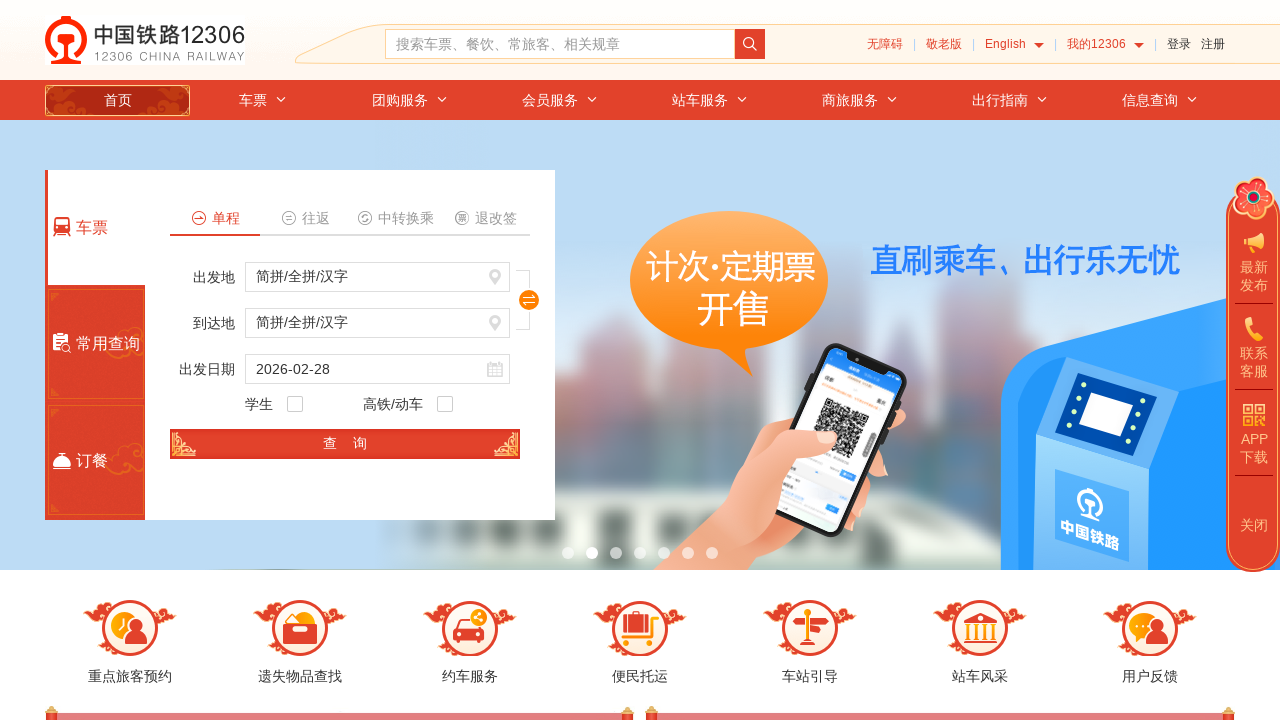

Removed readonly attribute from date input and set value to 2025-06-15
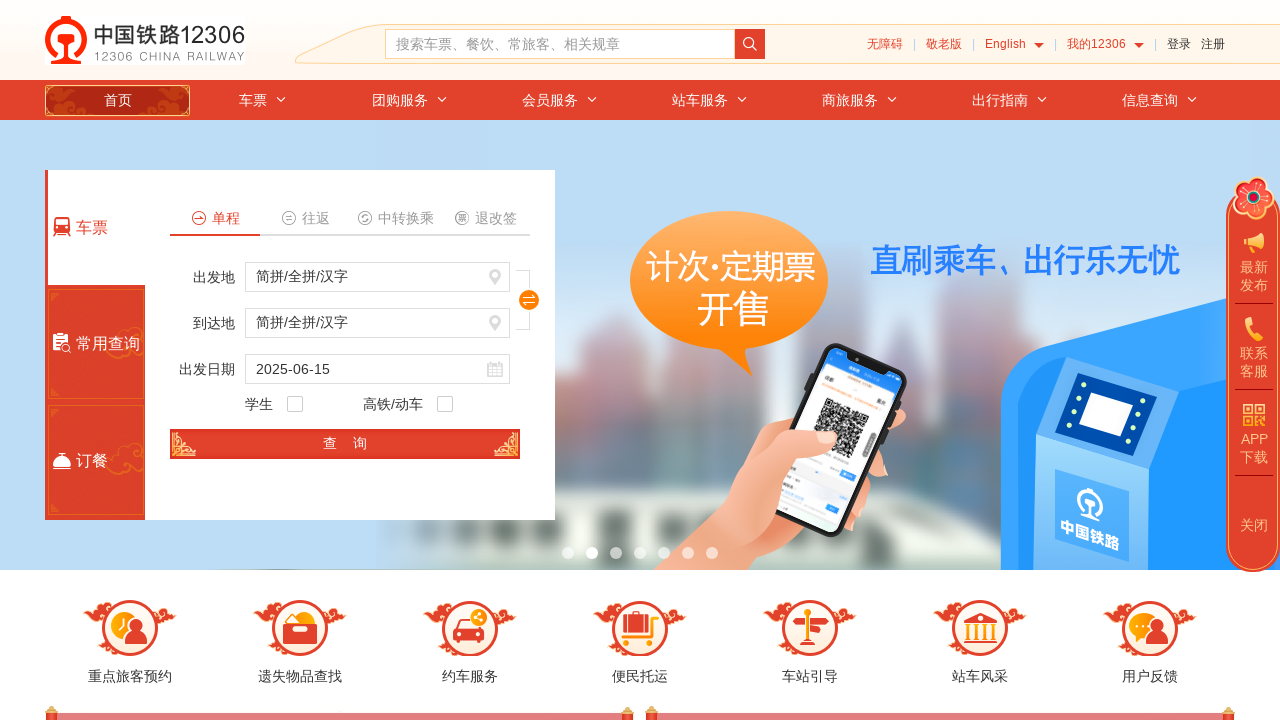

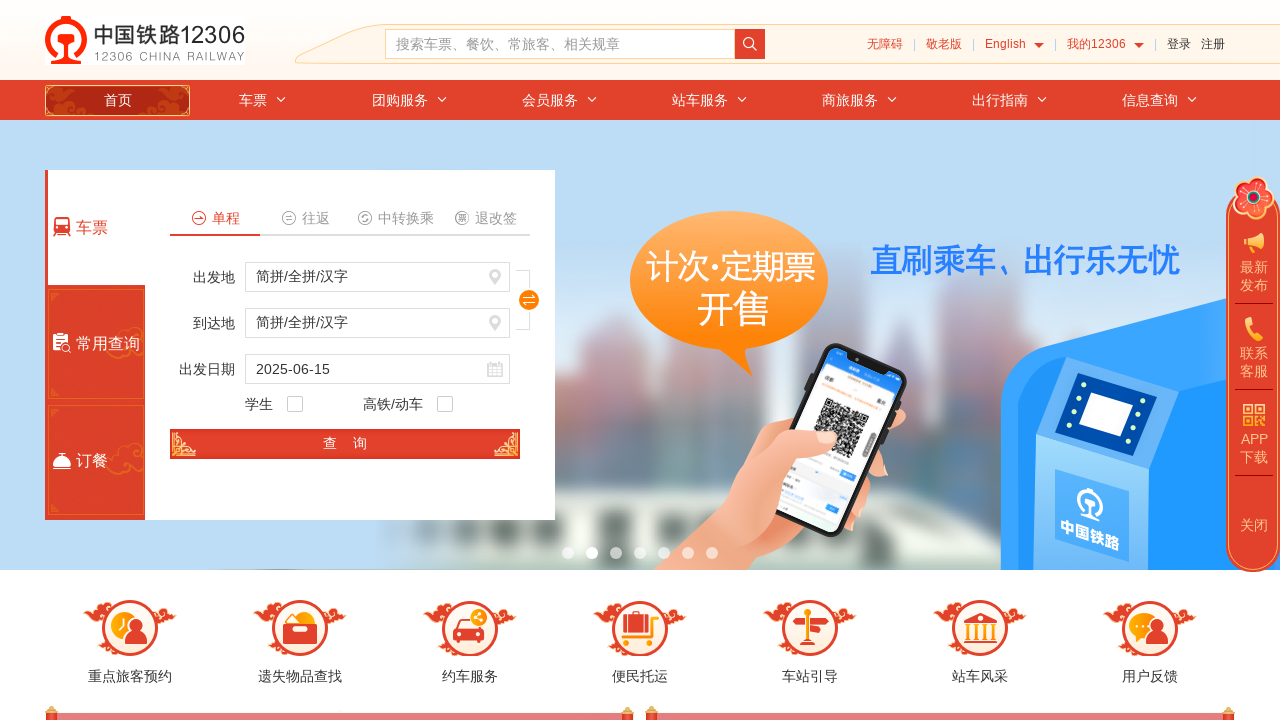